Tests the jQuery UI datepicker functionality by opening the calendar, navigating to the next month, and selecting a specific date

Starting URL: https://jqueryui.com/datepicker/

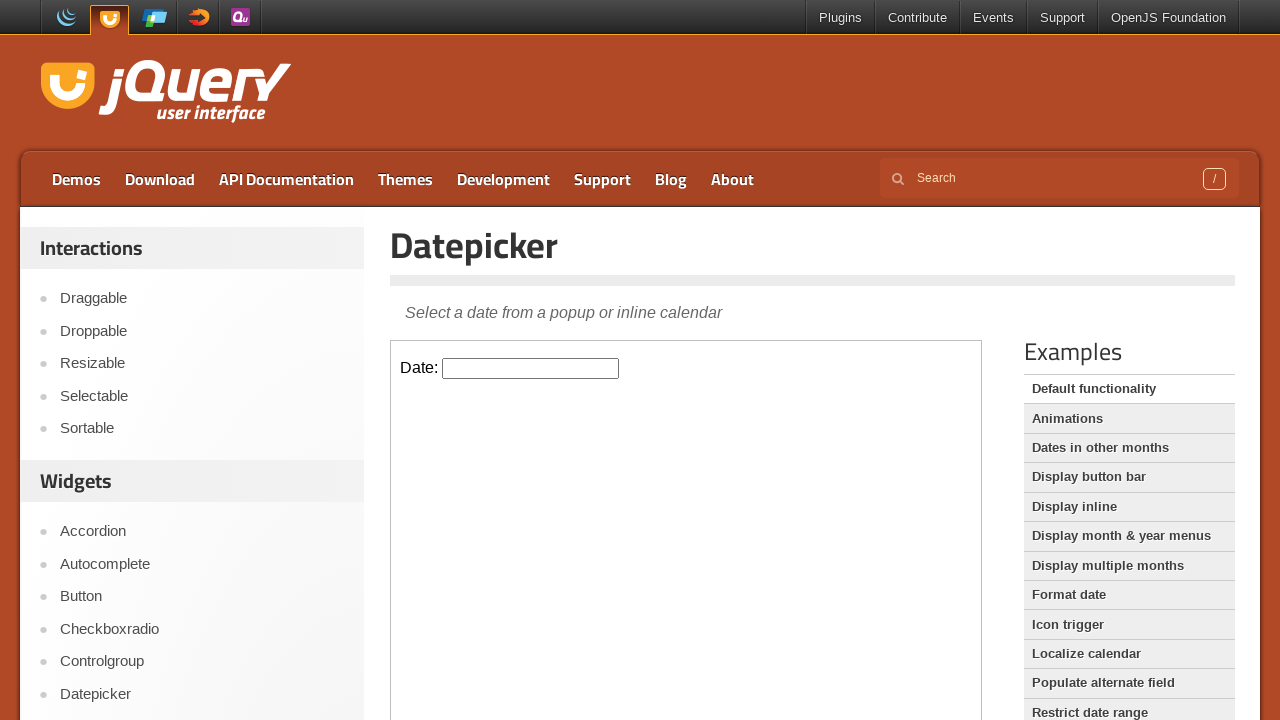

Located the demo frame containing the datepicker
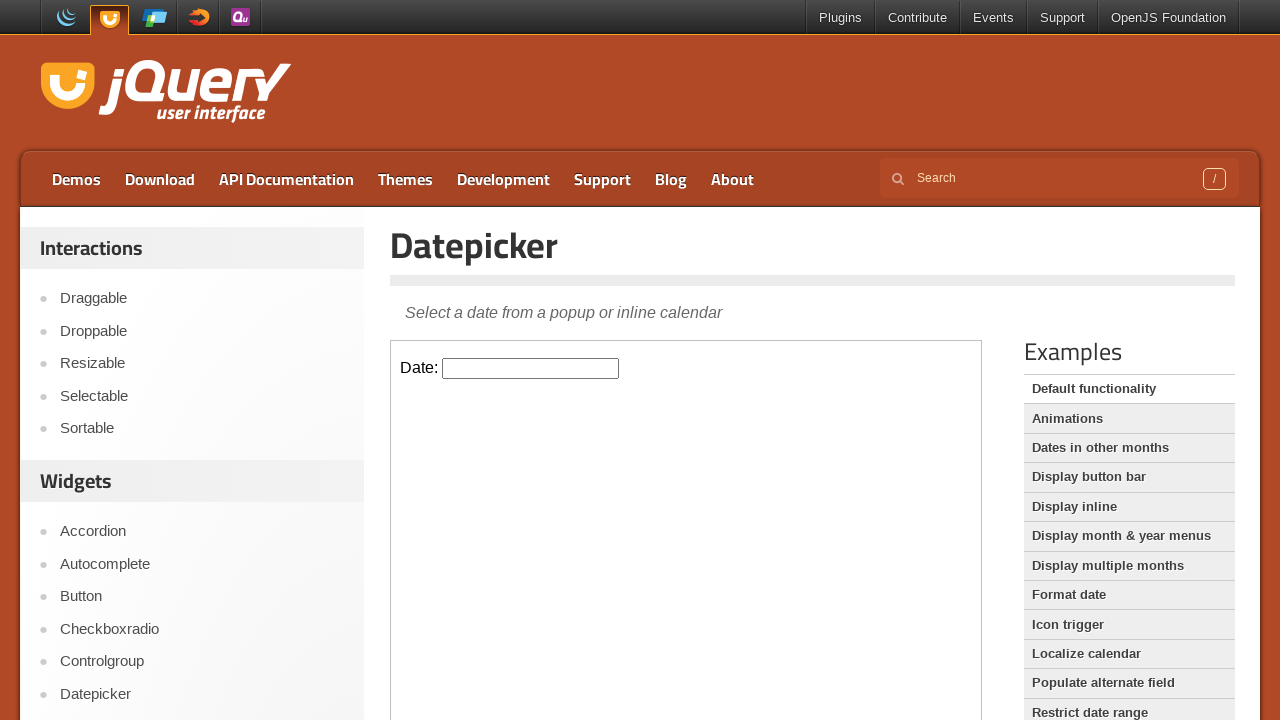

Clicked the datepicker input field to open the calendar at (531, 368) on .demo-frame >> internal:control=enter-frame >> #datepicker
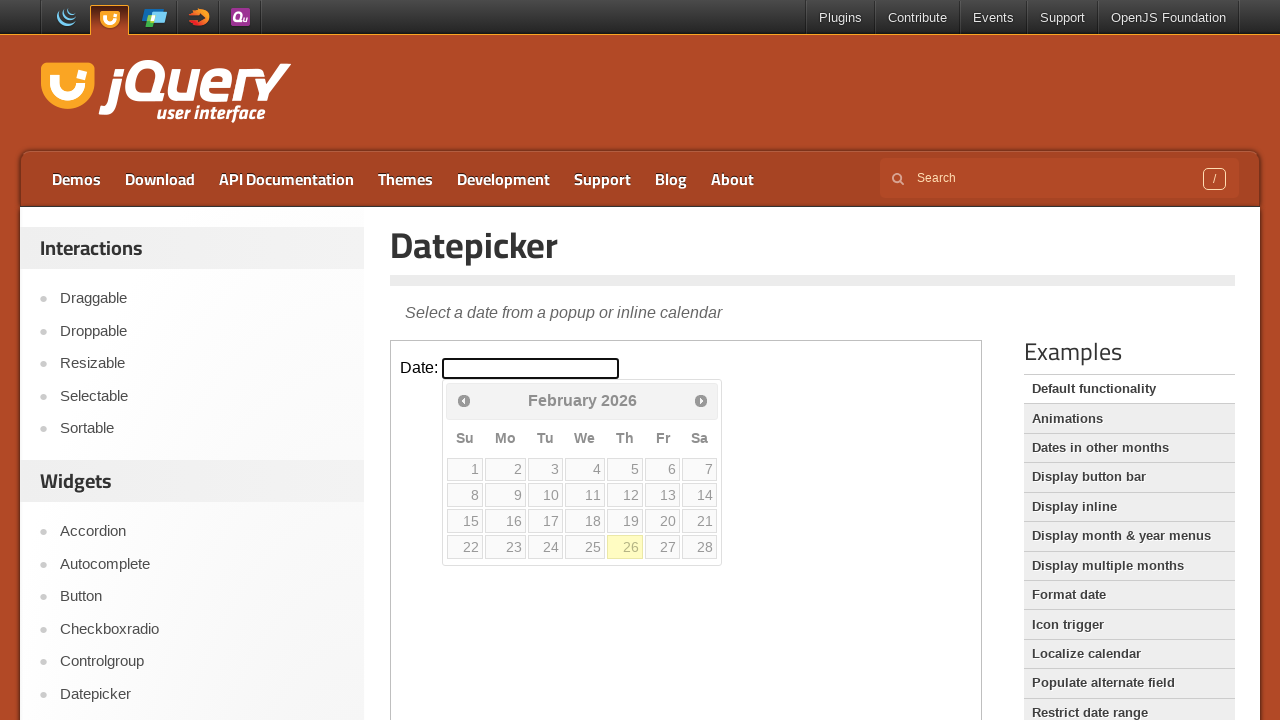

Clicked the next month button to navigate forward in the calendar at (701, 400) on .demo-frame >> internal:control=enter-frame >> a.ui-datepicker-next
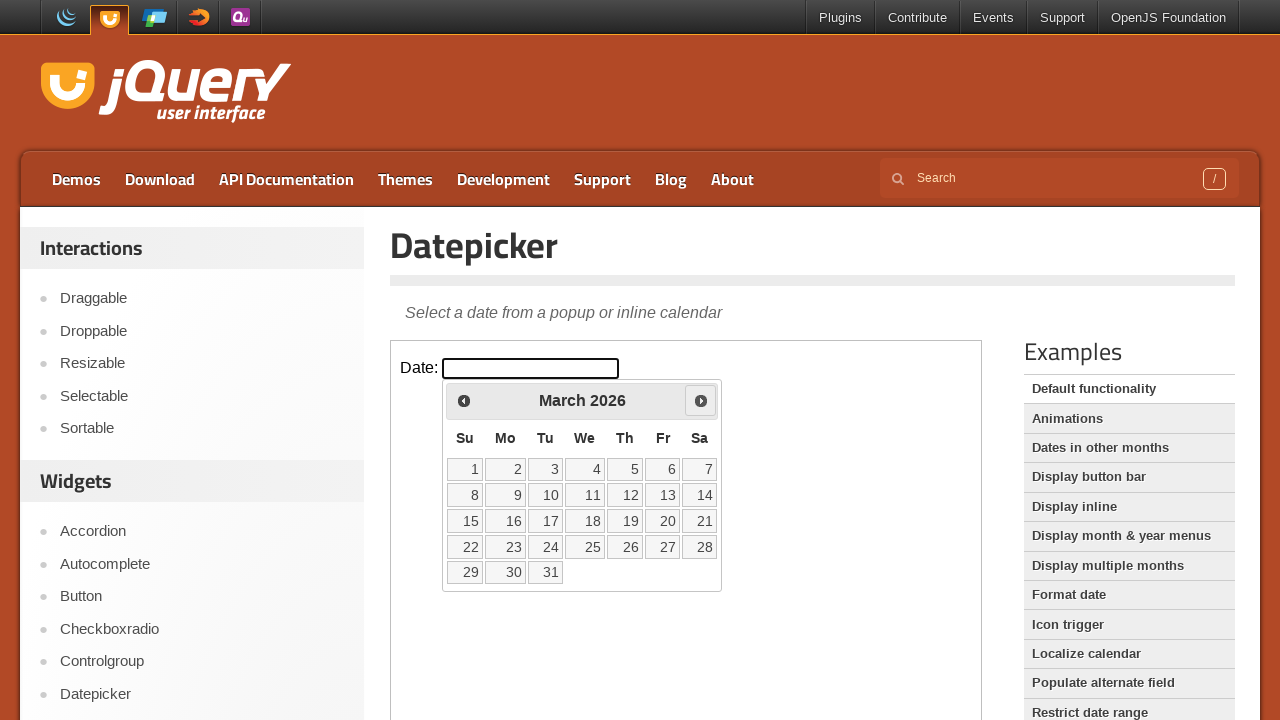

Selected date 22 from the calendar at (465, 547) on .demo-frame >> internal:control=enter-frame >> a:text('22')
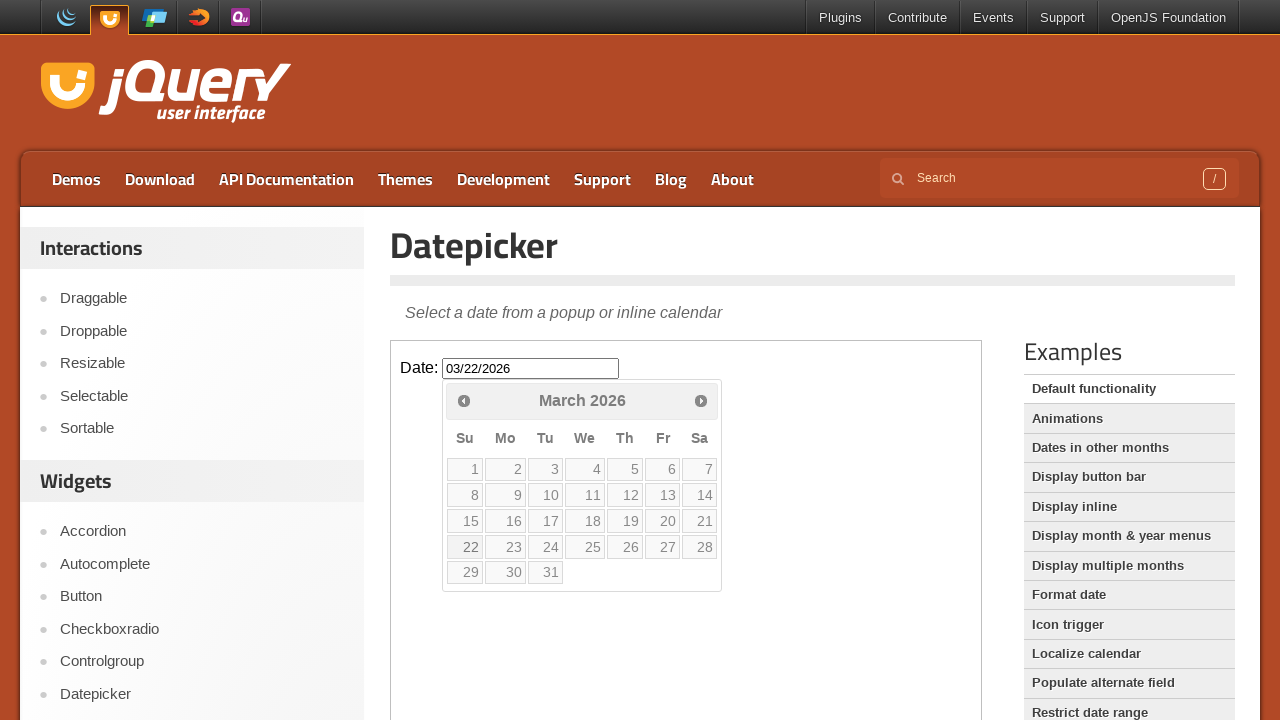

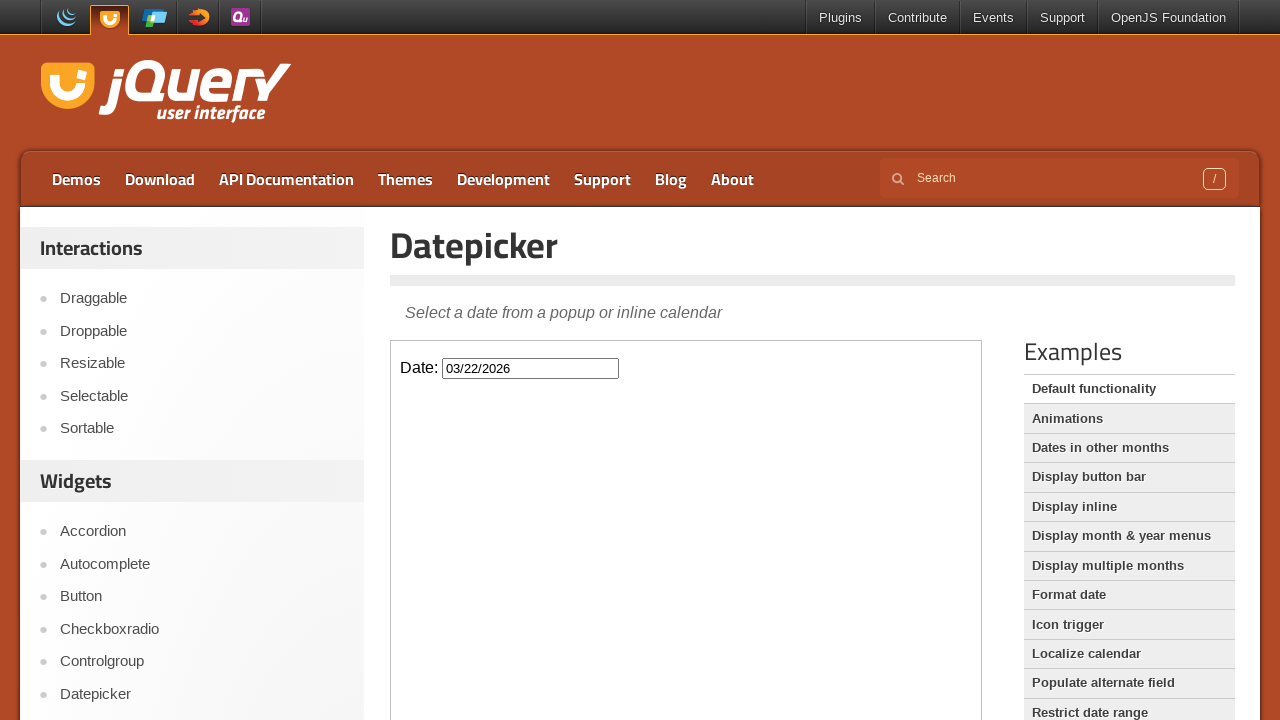